Tests navigation by clicking on the A/B Testing link from the practice page and verifying page navigation works correctly

Starting URL: https://practice.cydeo.com

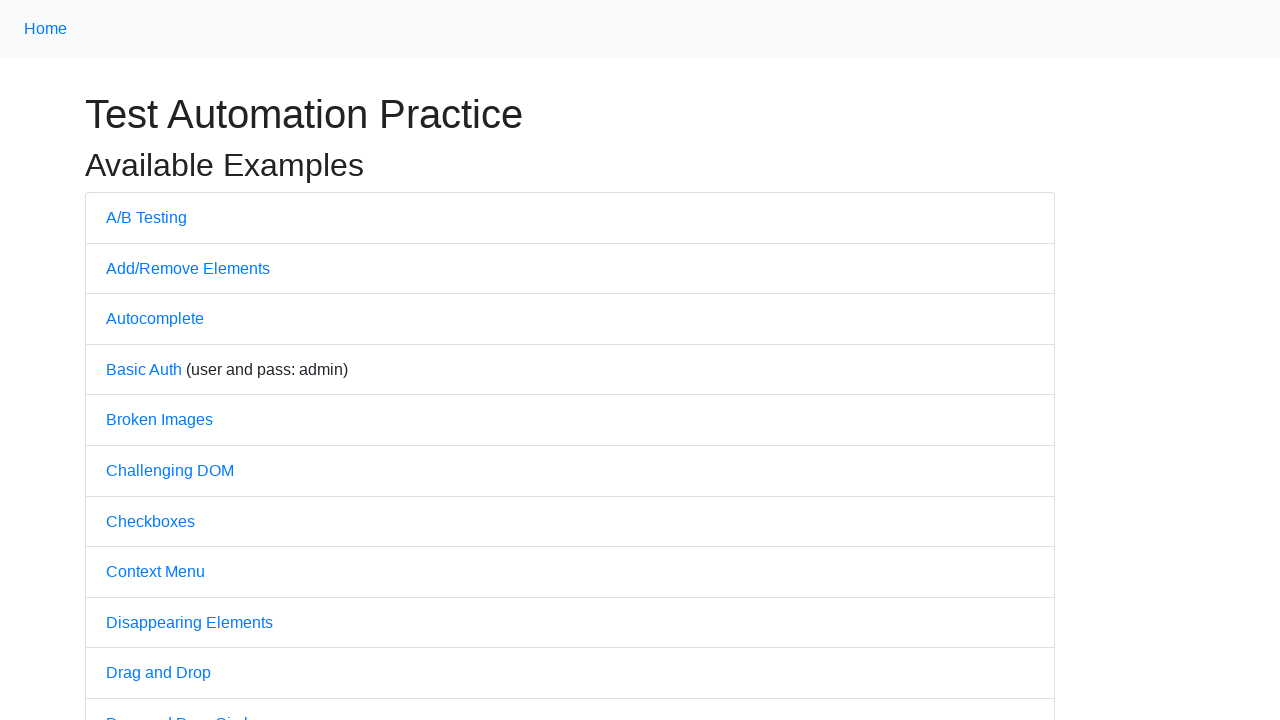

Clicked on A/B Testing link at (146, 217) on text=A/B Testing
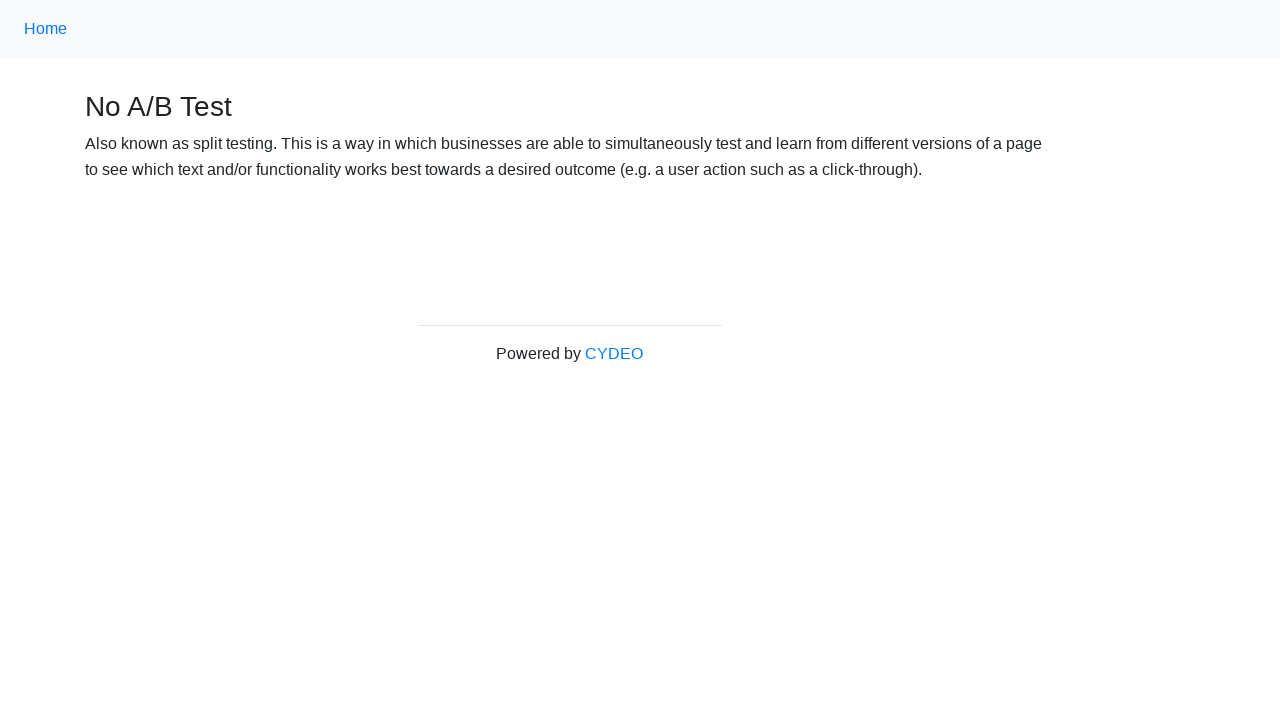

A/B Testing page loaded (domcontentloaded)
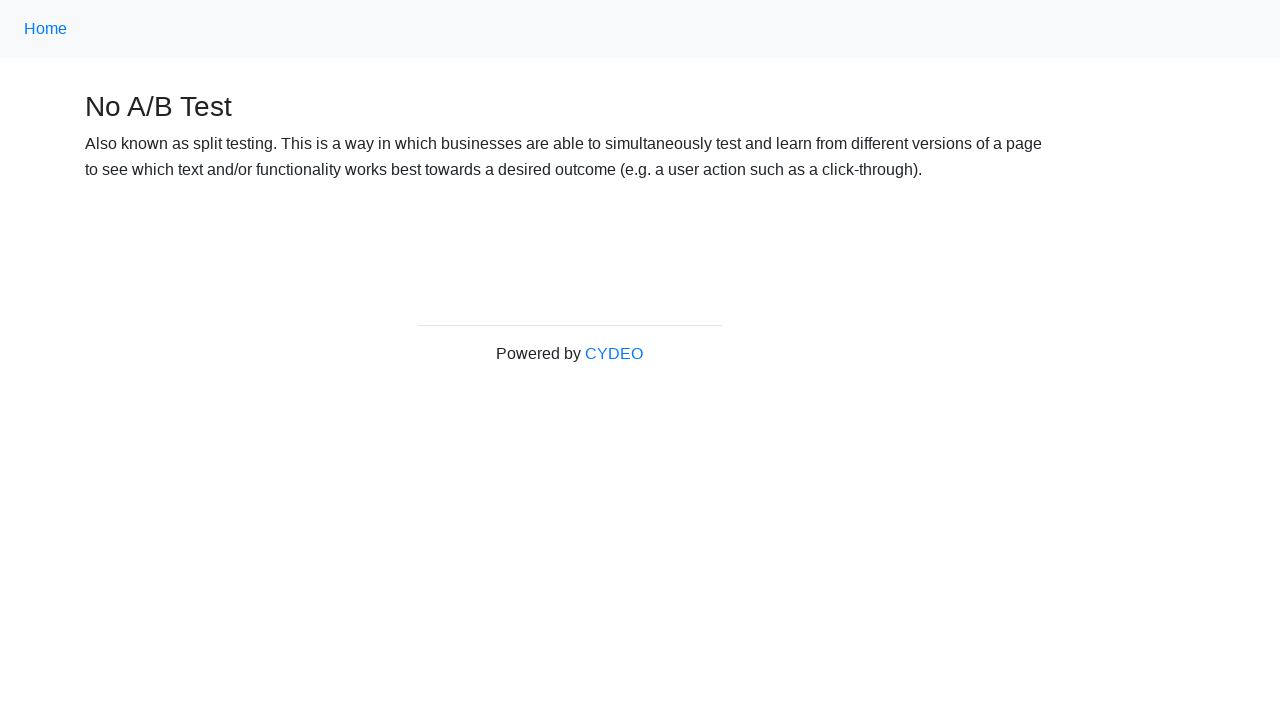

Navigated back to practice home page
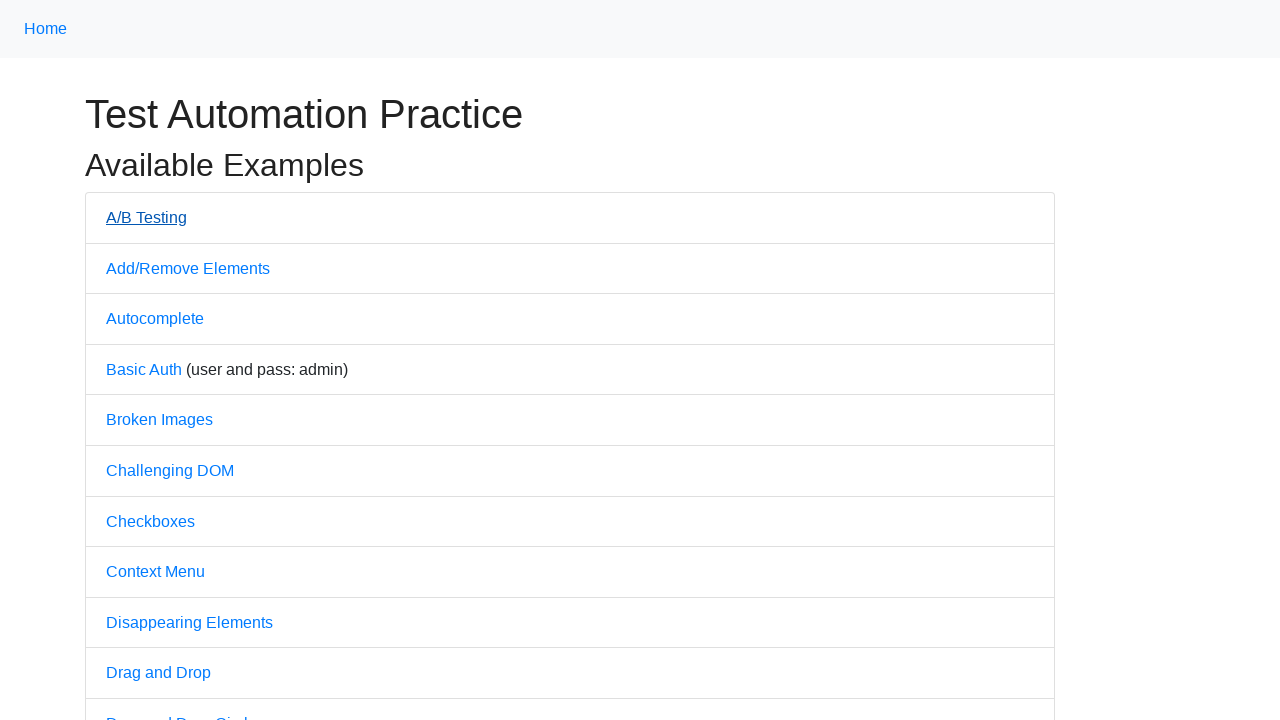

Practice home page loaded (domcontentloaded)
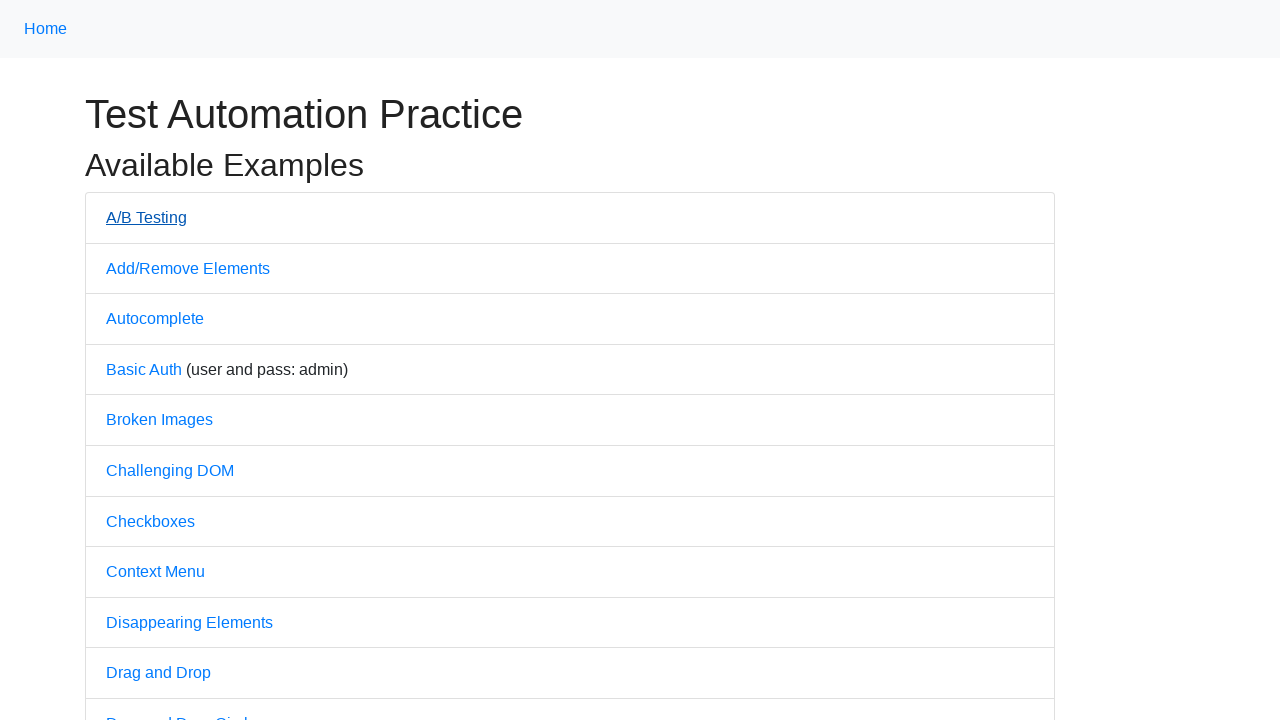

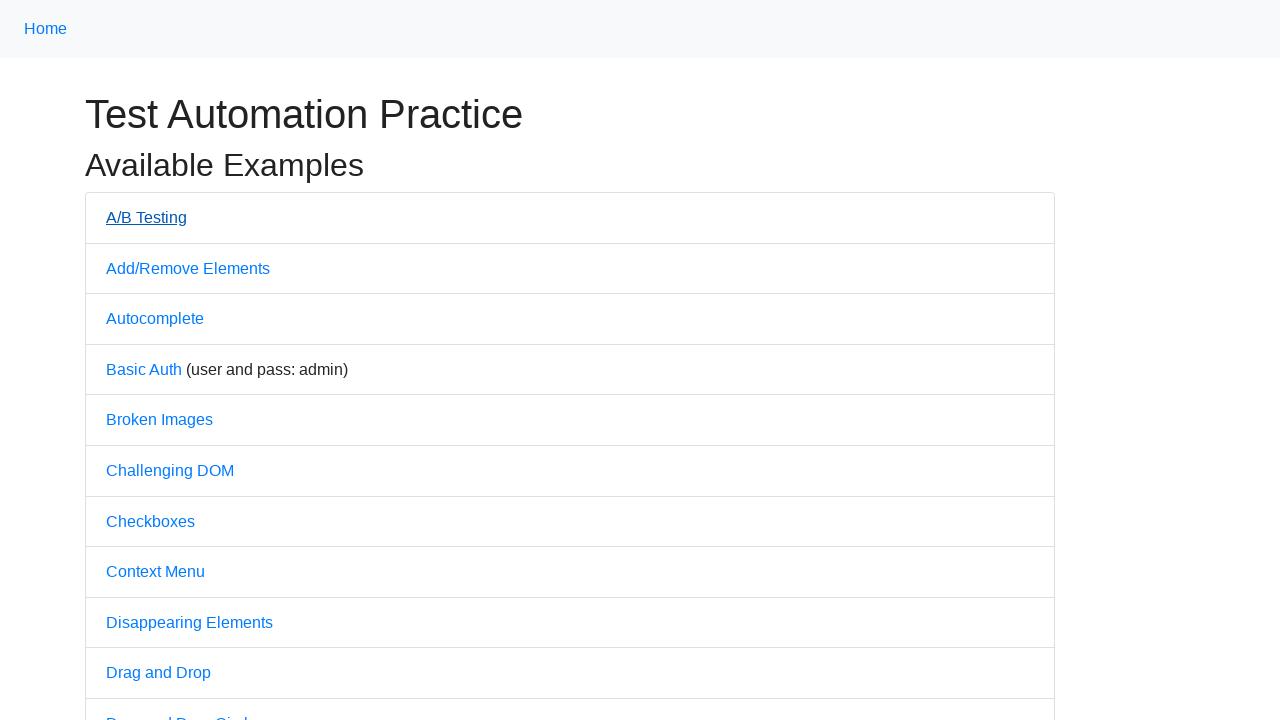